Tests that an input element on the Selenium inputs test page is enabled by navigating to the page and verifying the element's enabled state

Starting URL: https://www.selenium.dev/selenium/web/inputs.html

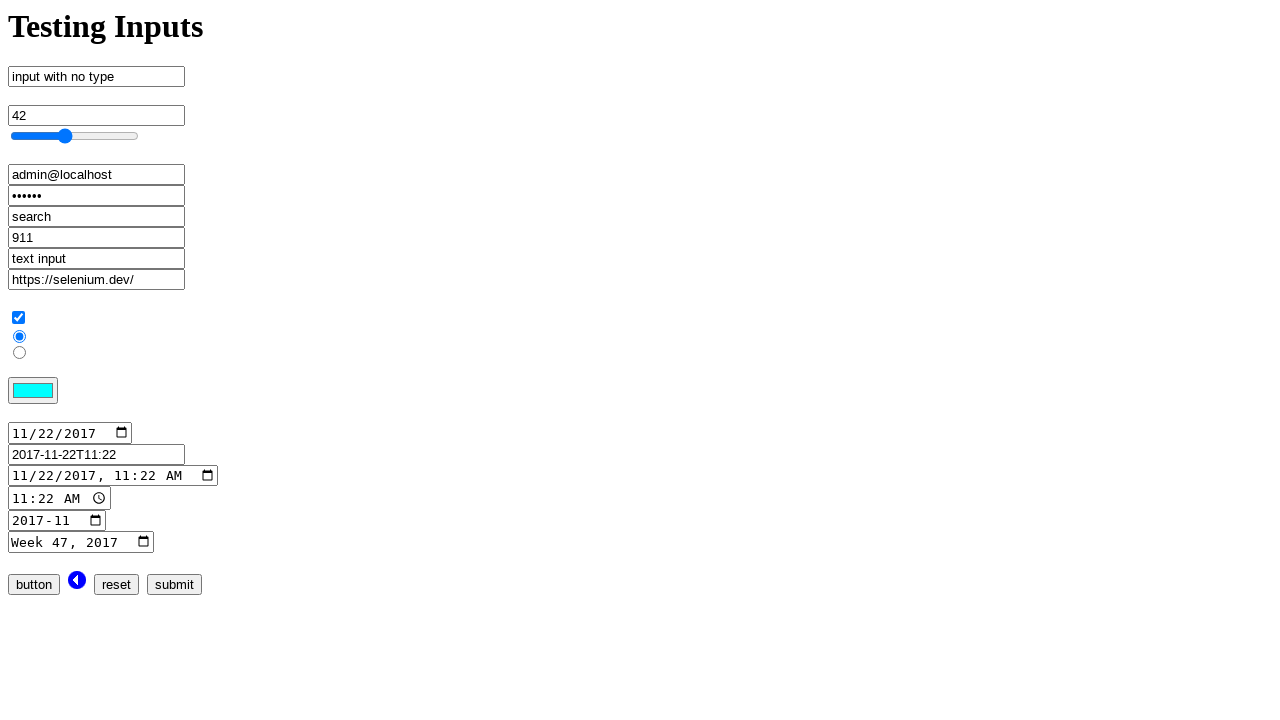

Waited for input element with name 'no_type' to be visible
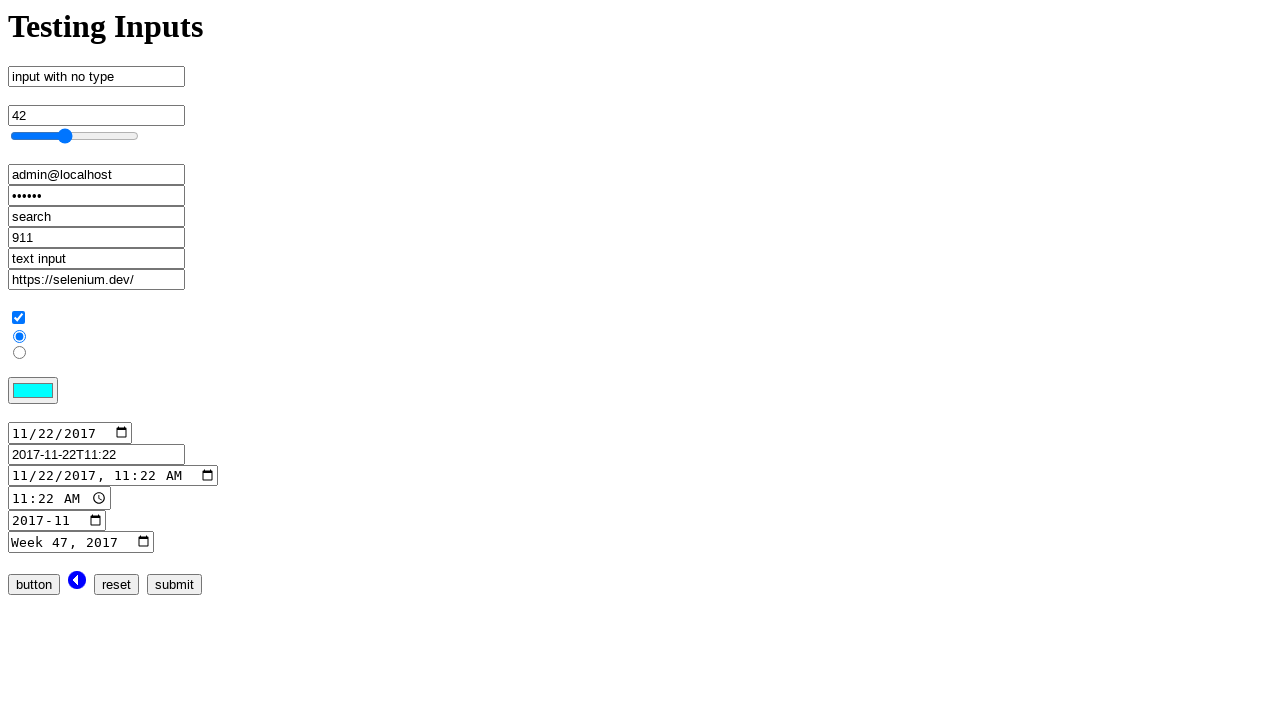

Verified that input element is enabled
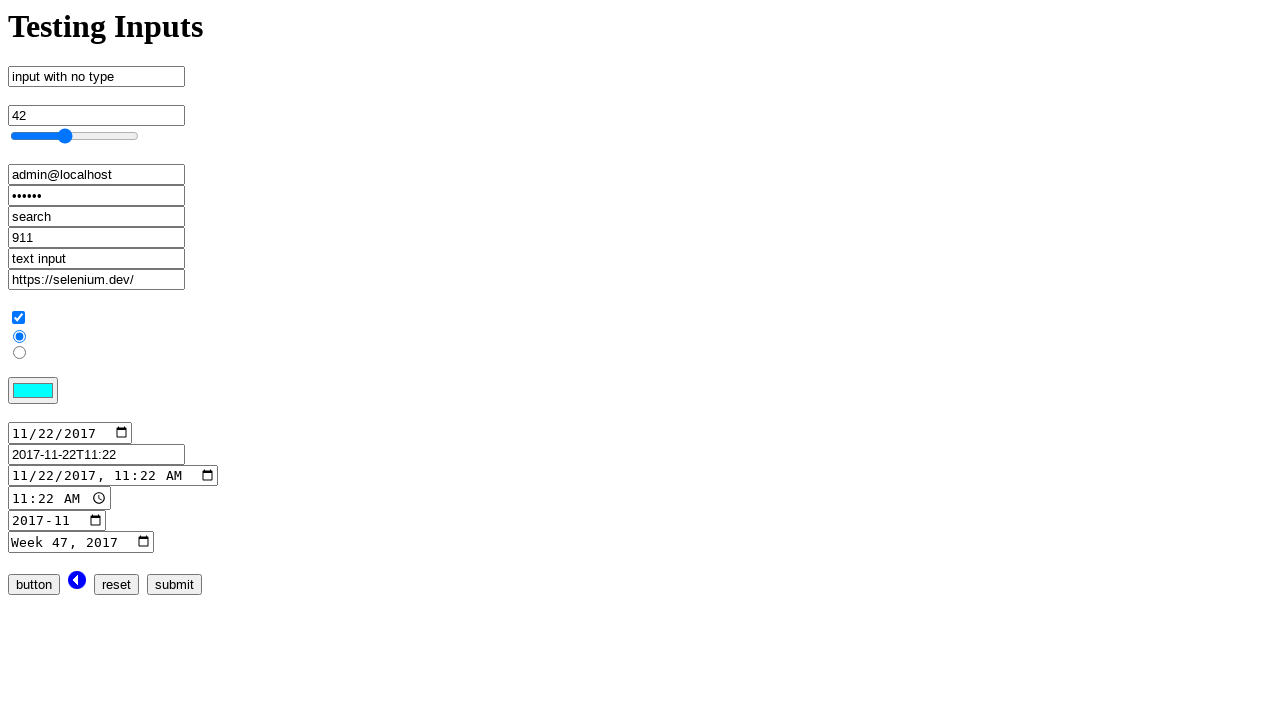

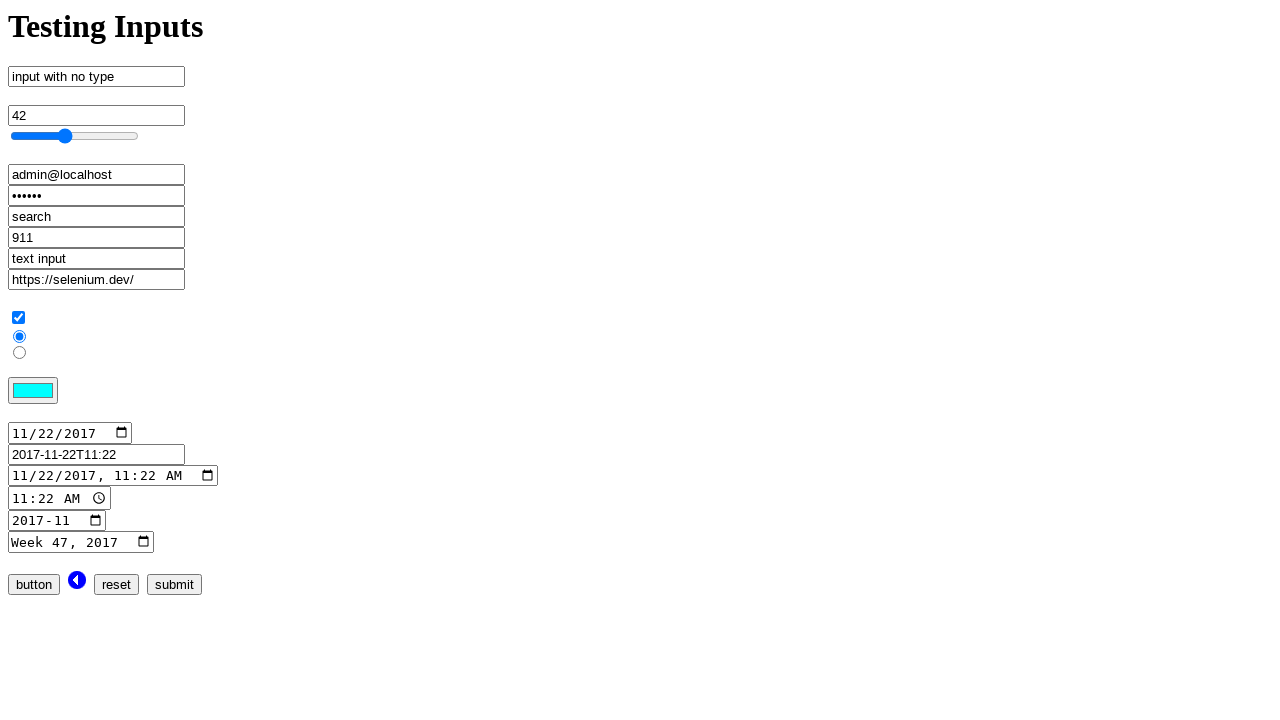